Navigates to ECB press conference page, scrolls to bottom to trigger lazy loading, and waits for content to load

Starting URL: https://www.ecb.europa.eu/press/pressconf/html/index.en.html

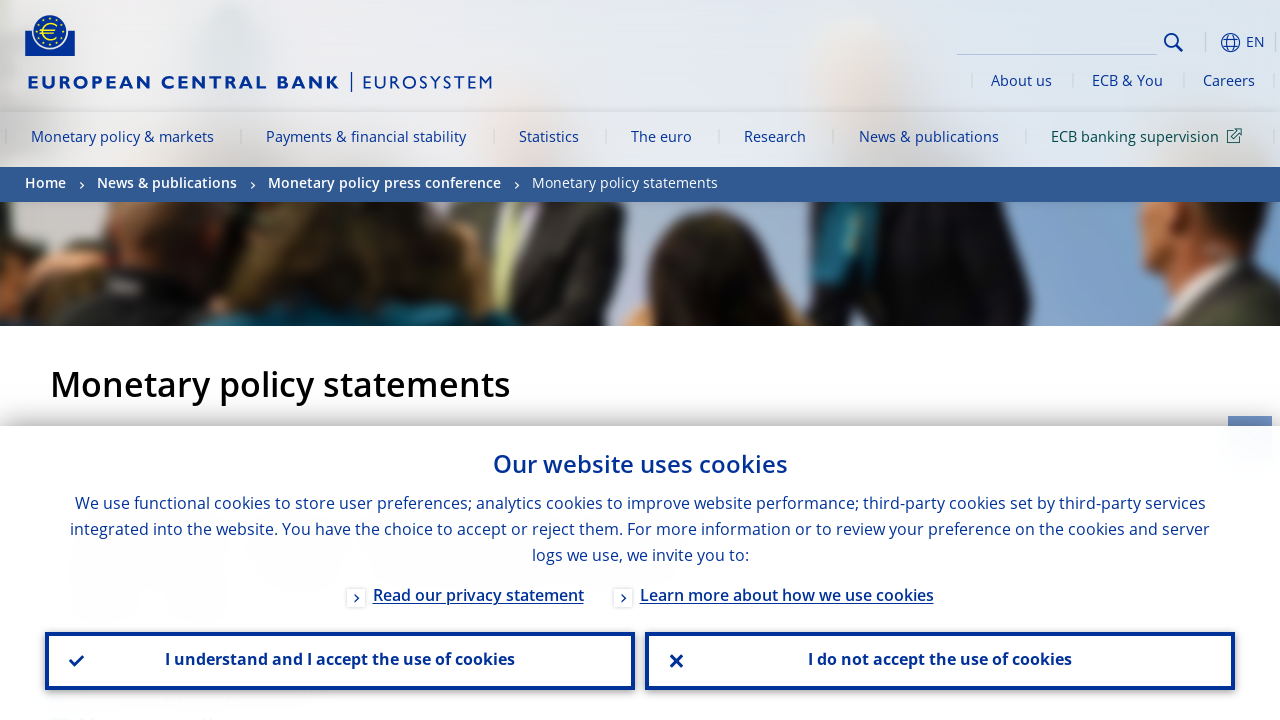

Navigated to ECB press conference page
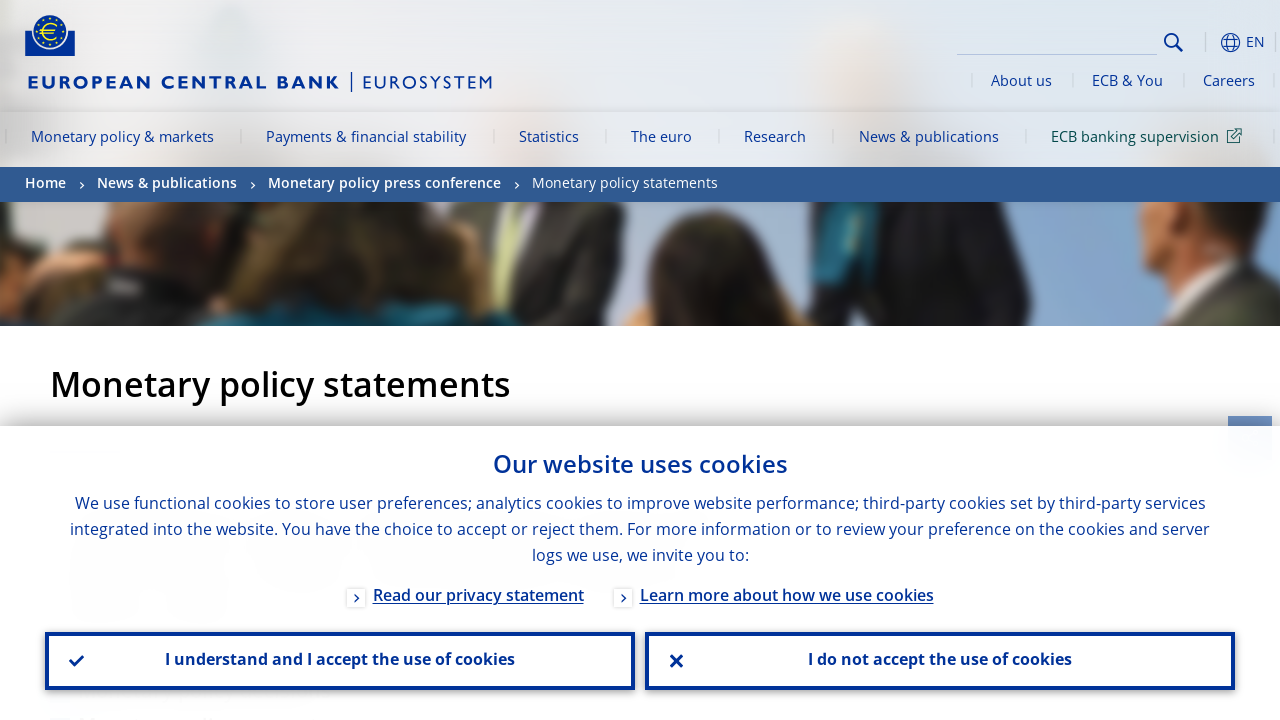

Scrolled to bottom of page to trigger lazy loading
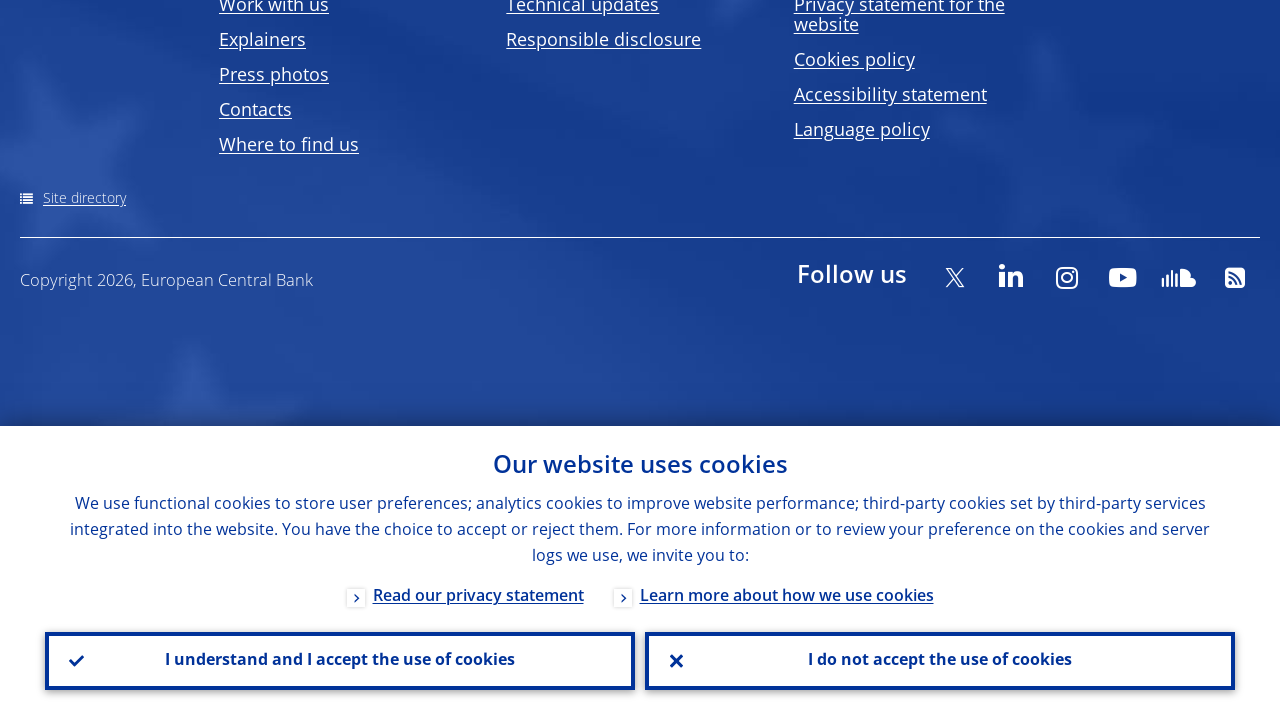

Lazy-loaded content appeared on page
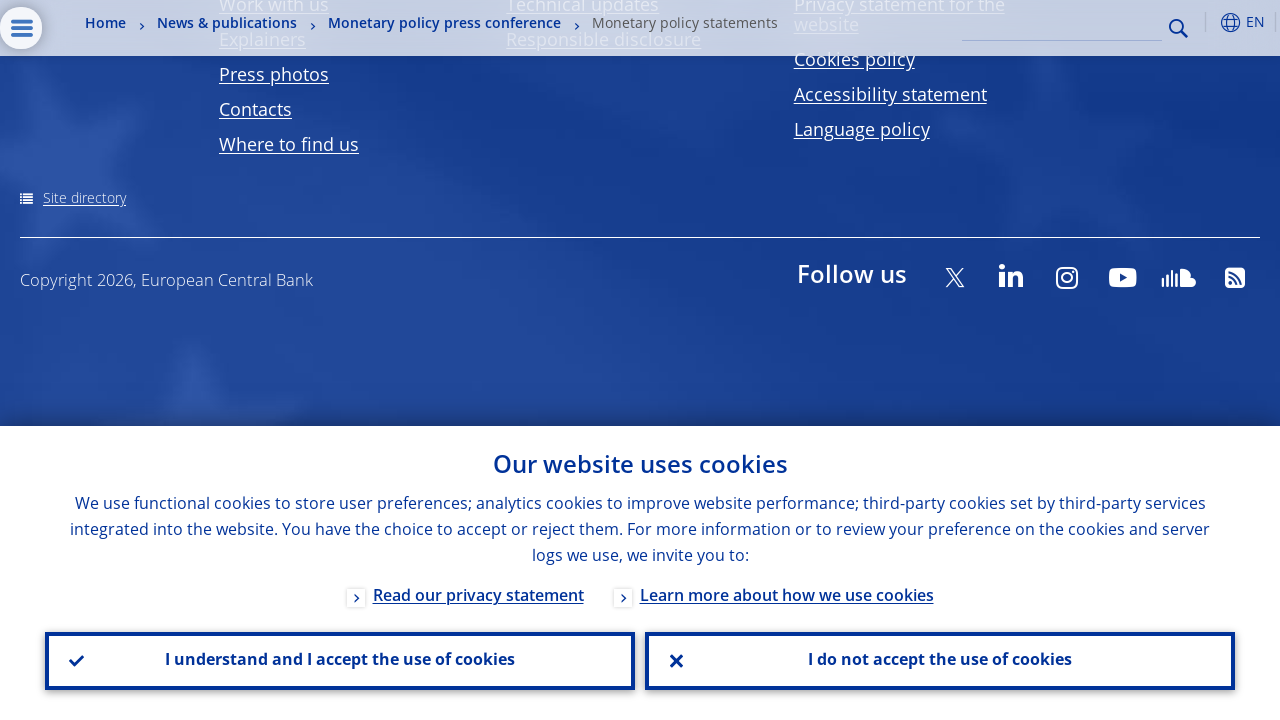

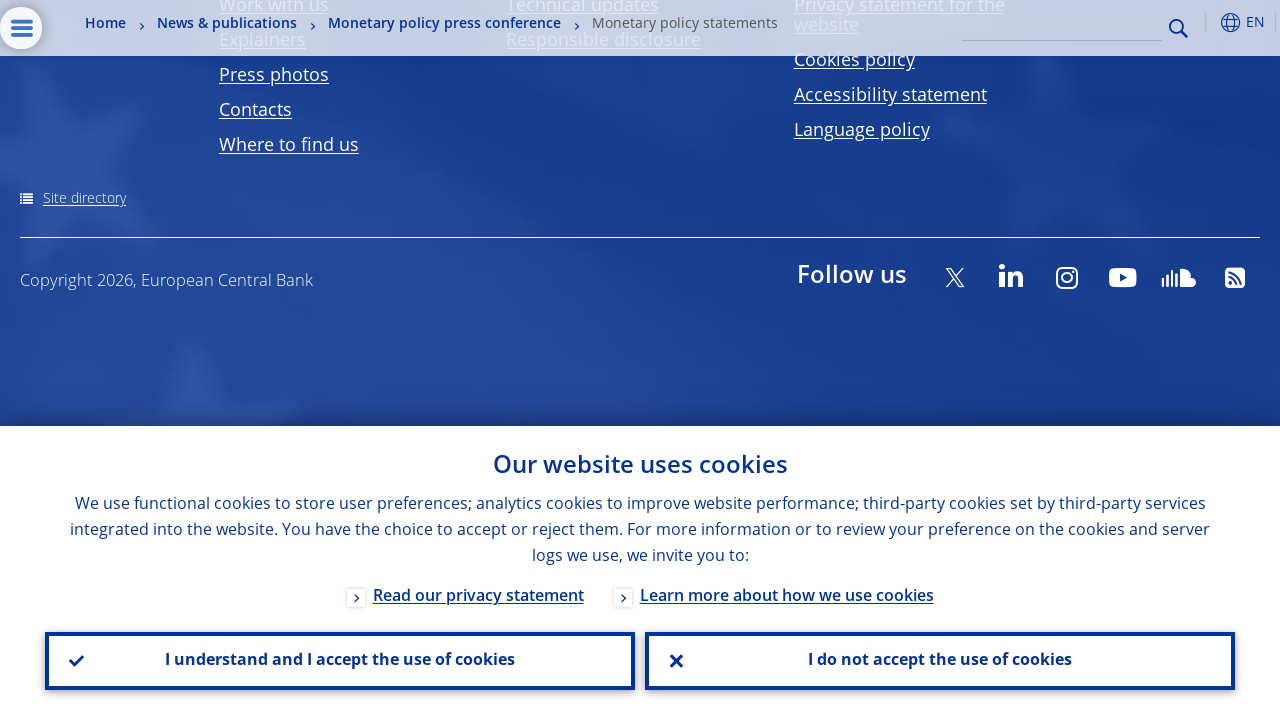